Tests the text-box form with CSV-sourced data by filling all form fields with specific values and verifying the output displays them correctly.

Starting URL: https://demoqa.com/text-box

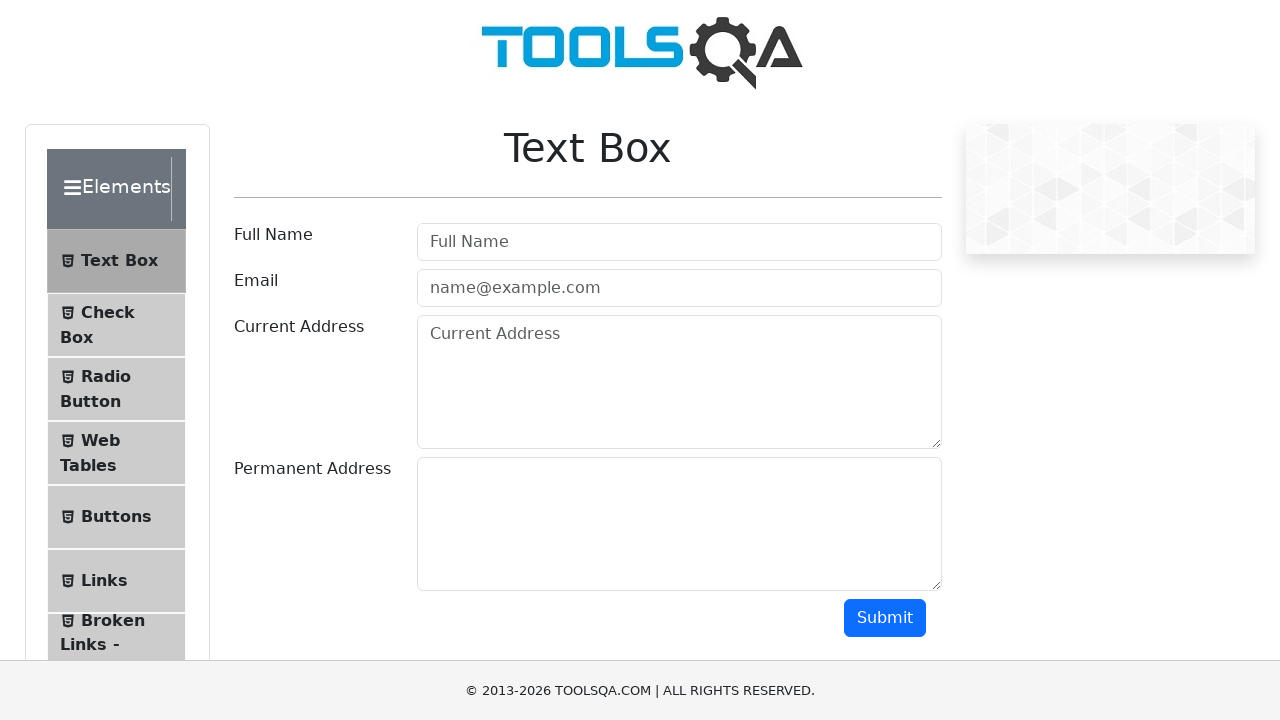

Filled userName field with 'Marina' on #userName
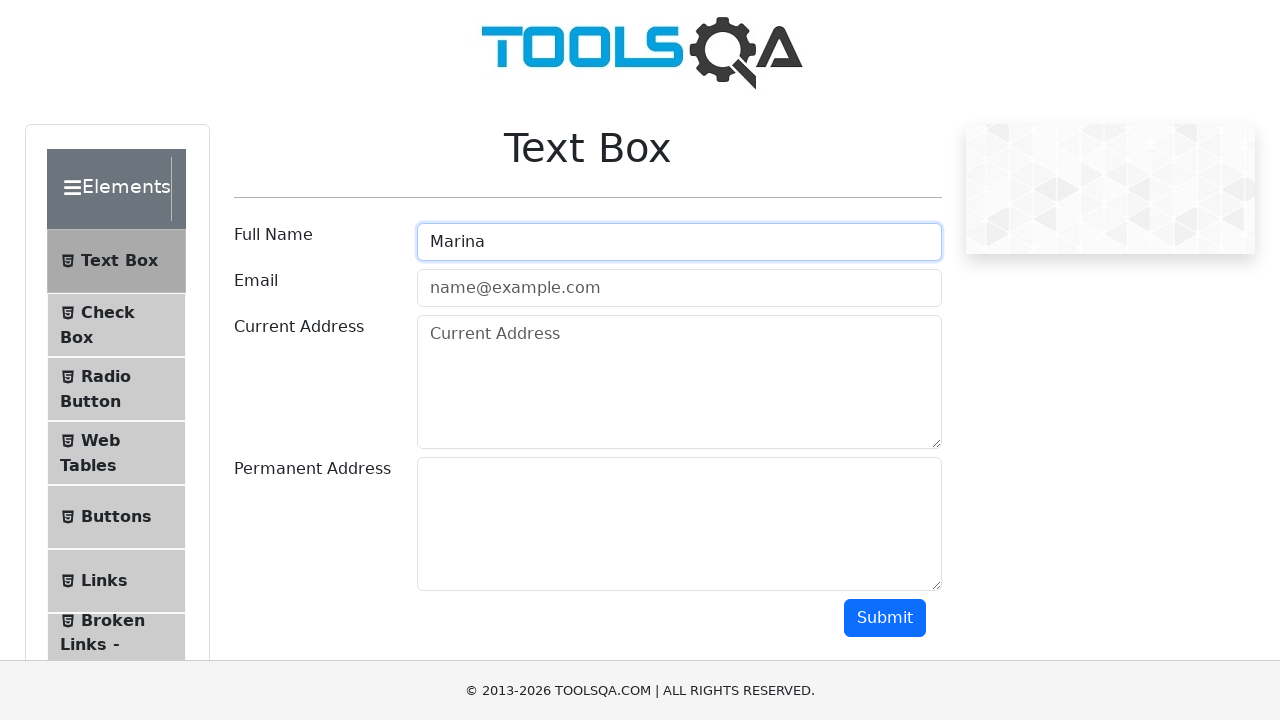

Filled userEmail field with 'mari@rom.eu' on #userEmail
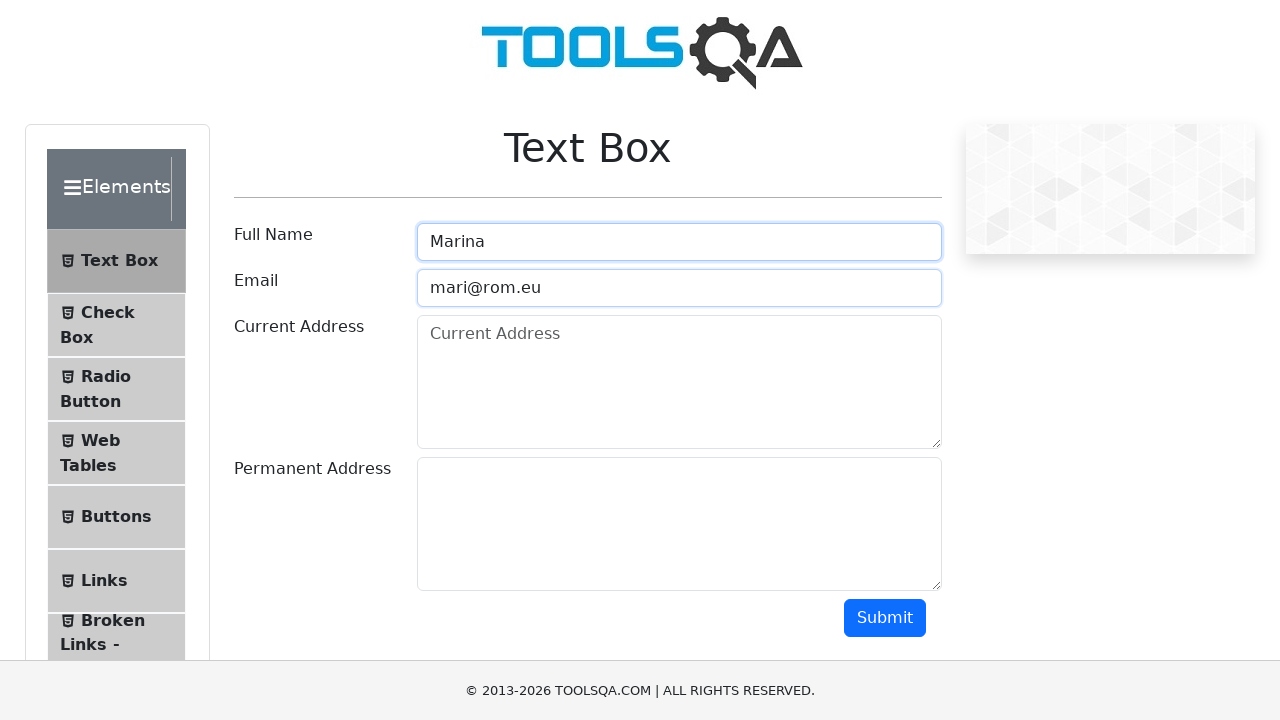

Filled currentAddress field with 'Address, address Moscow' on #currentAddress
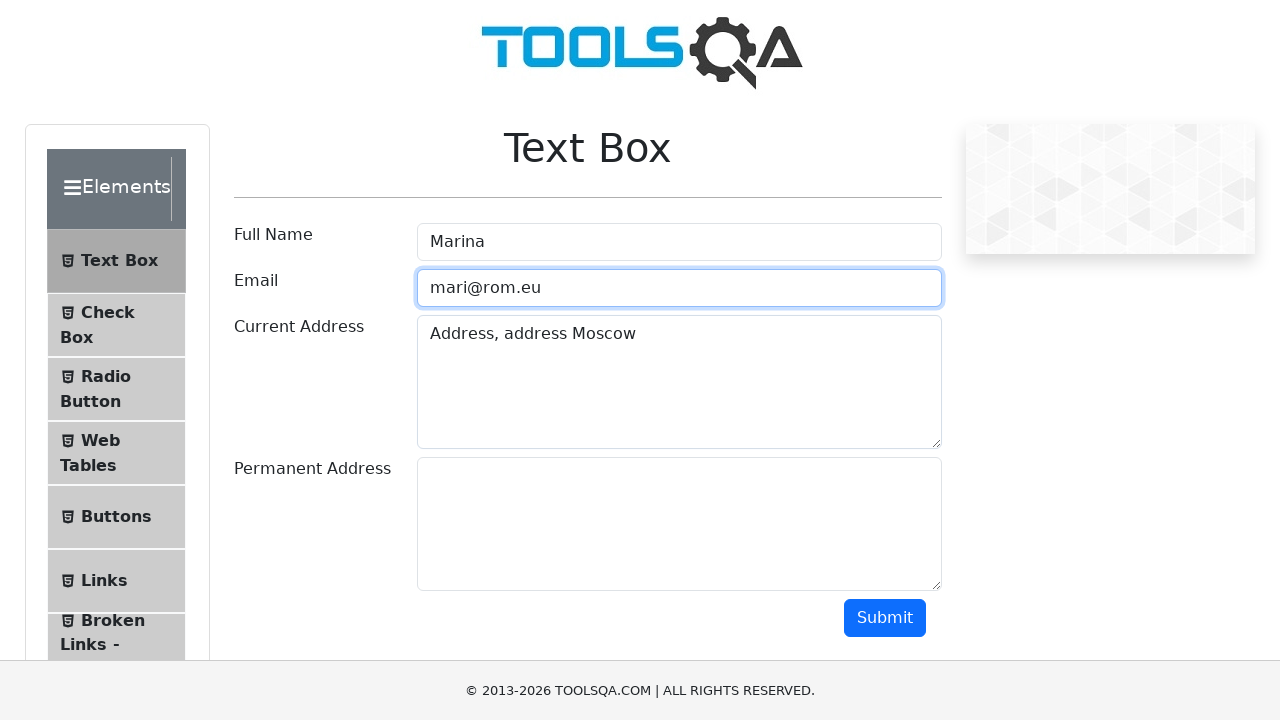

Filled permanentAddress field with 'Address, address Yekaterinburg' on #permanentAddress
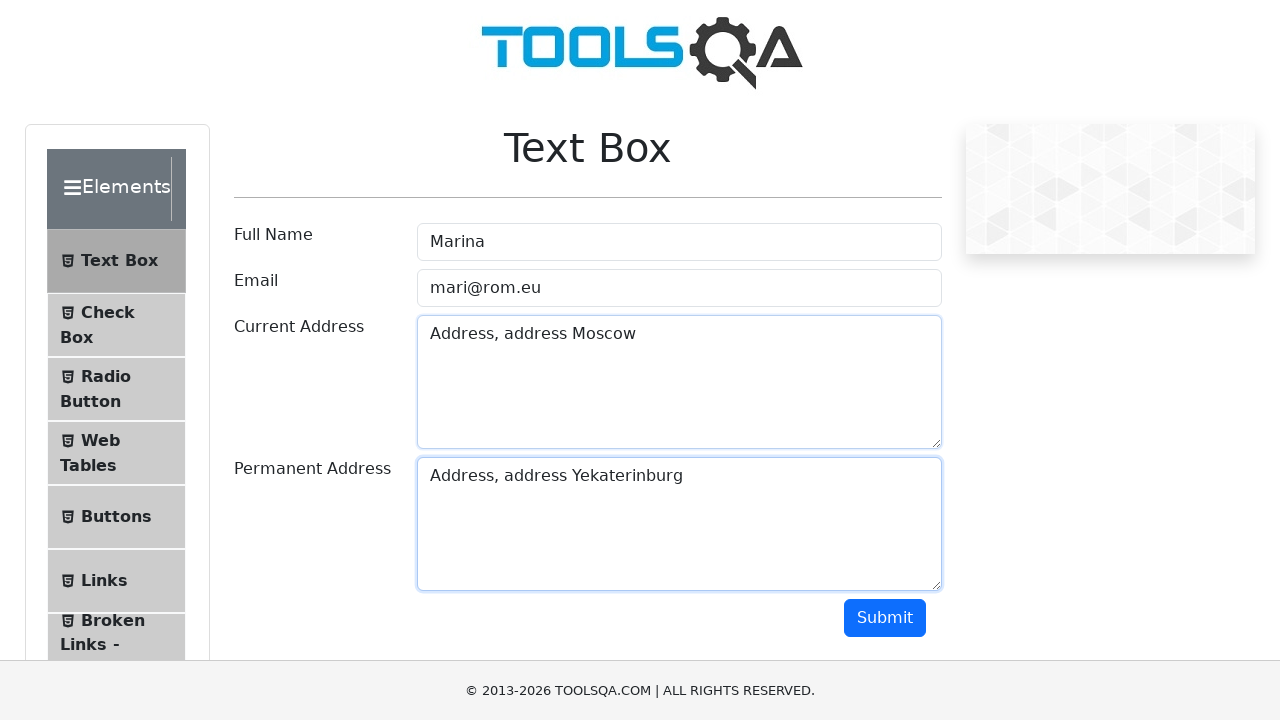

Clicked Submit button to submit form at (885, 618) on #submit
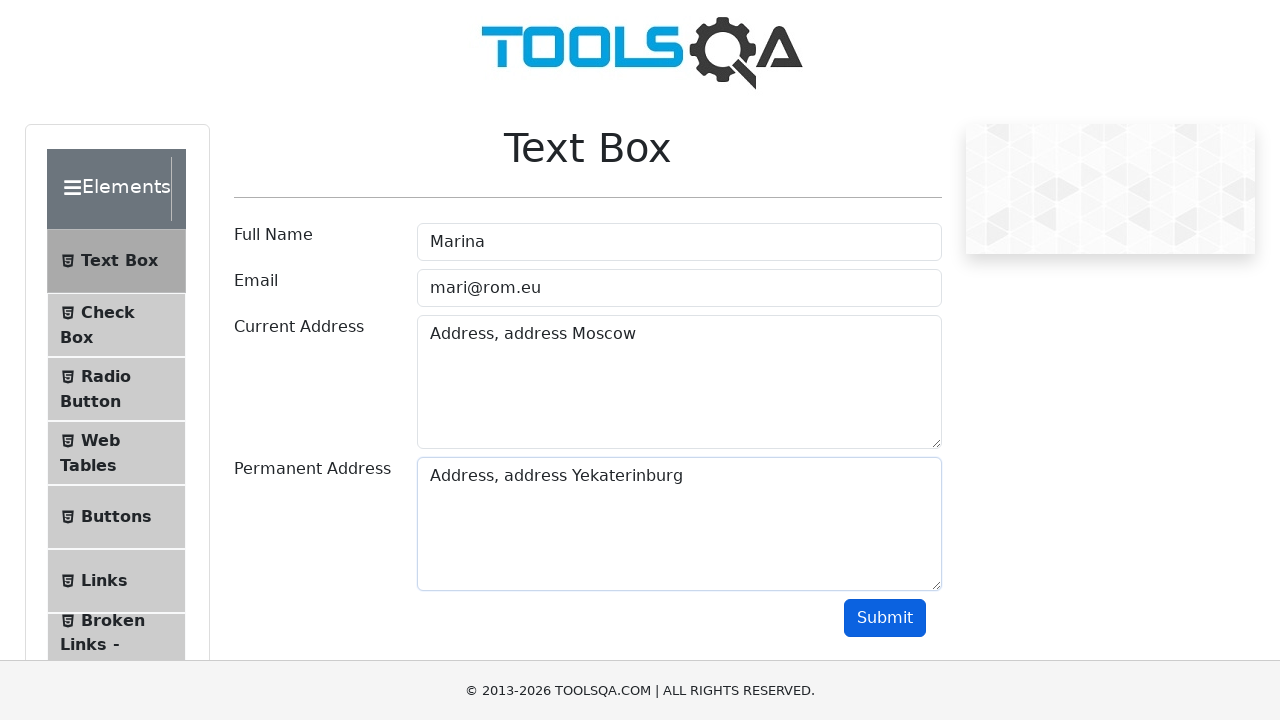

Output section loaded with submitted form values
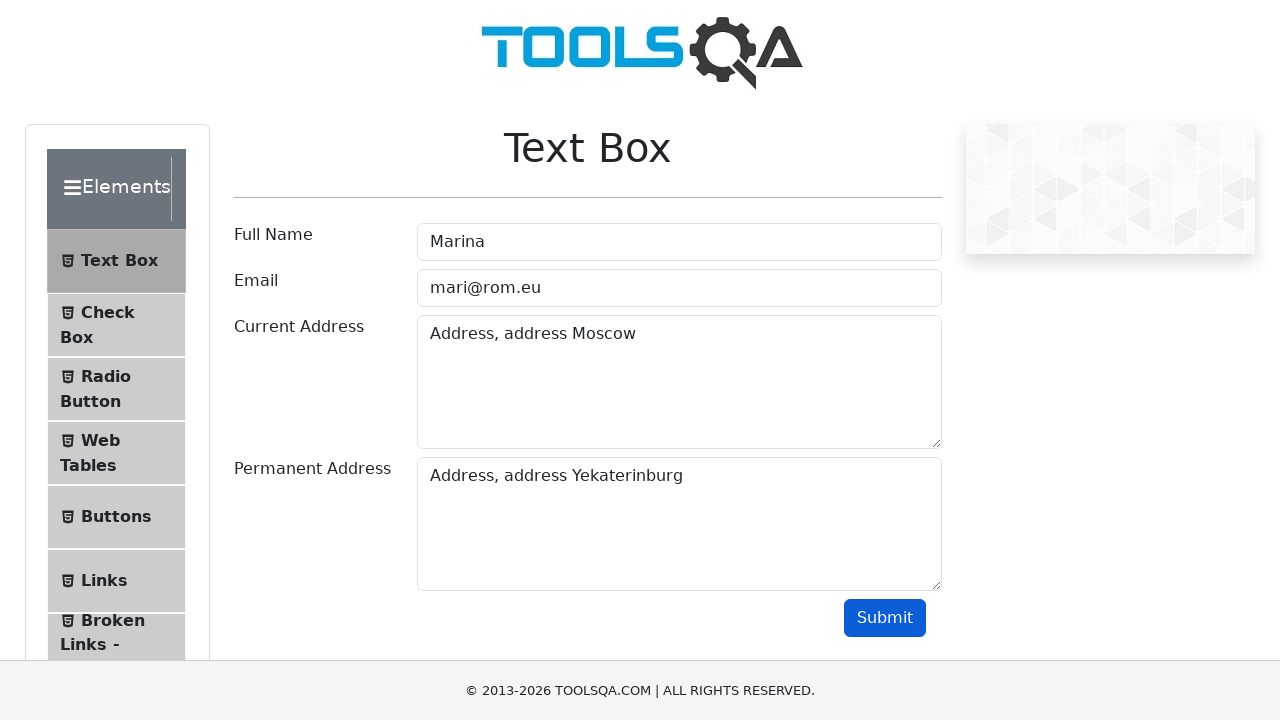

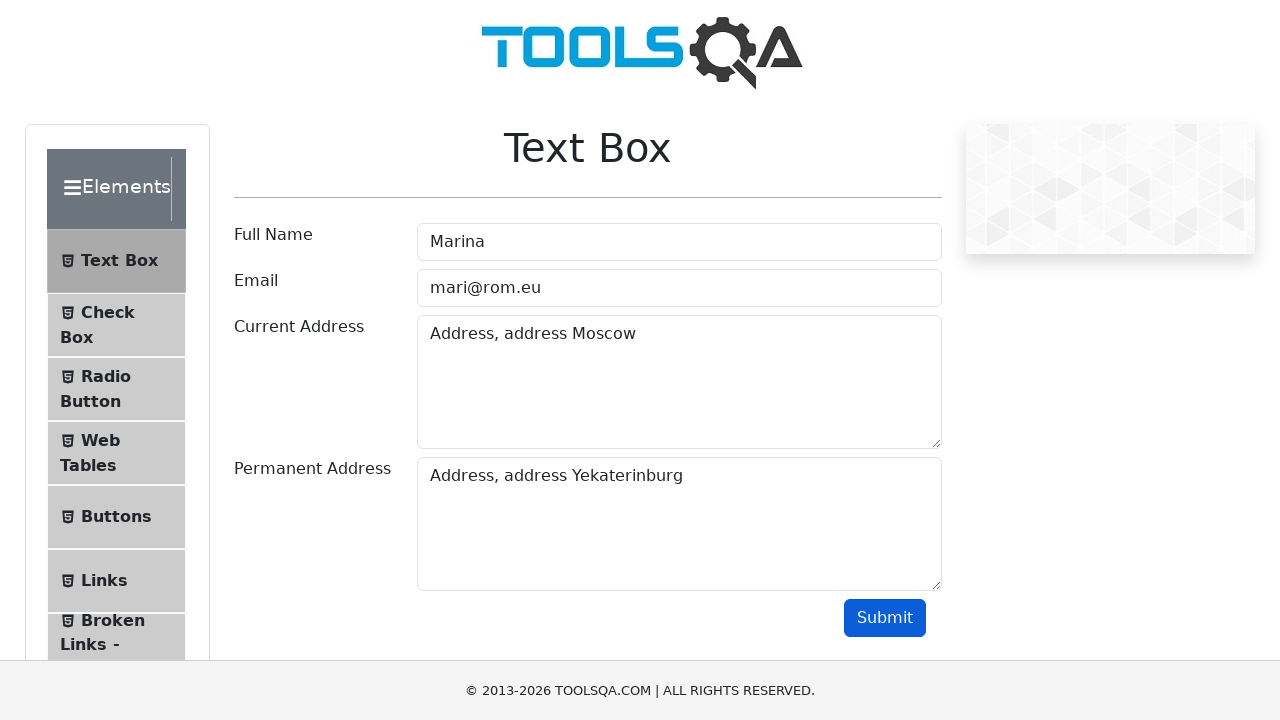